Tests a text box form by filling in the full name and email fields

Starting URL: https://demoqa.com/text-box

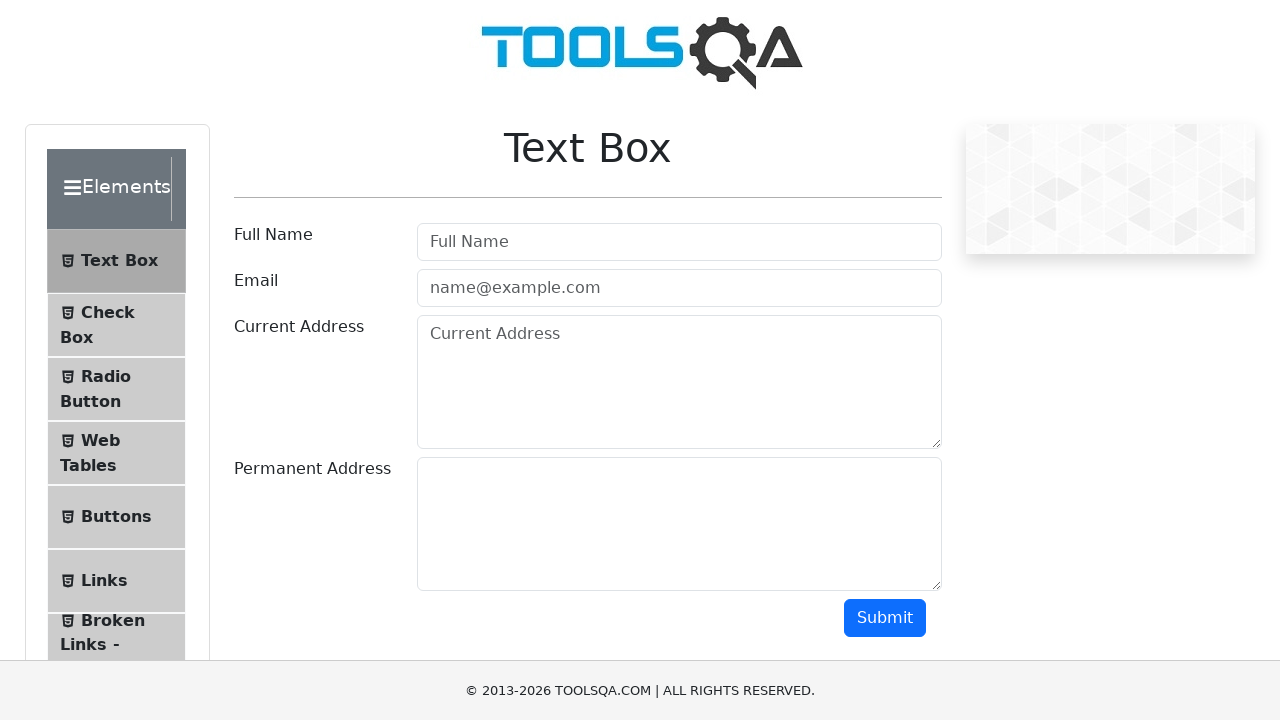

Filled full name field with 'John Smith' on input#userName
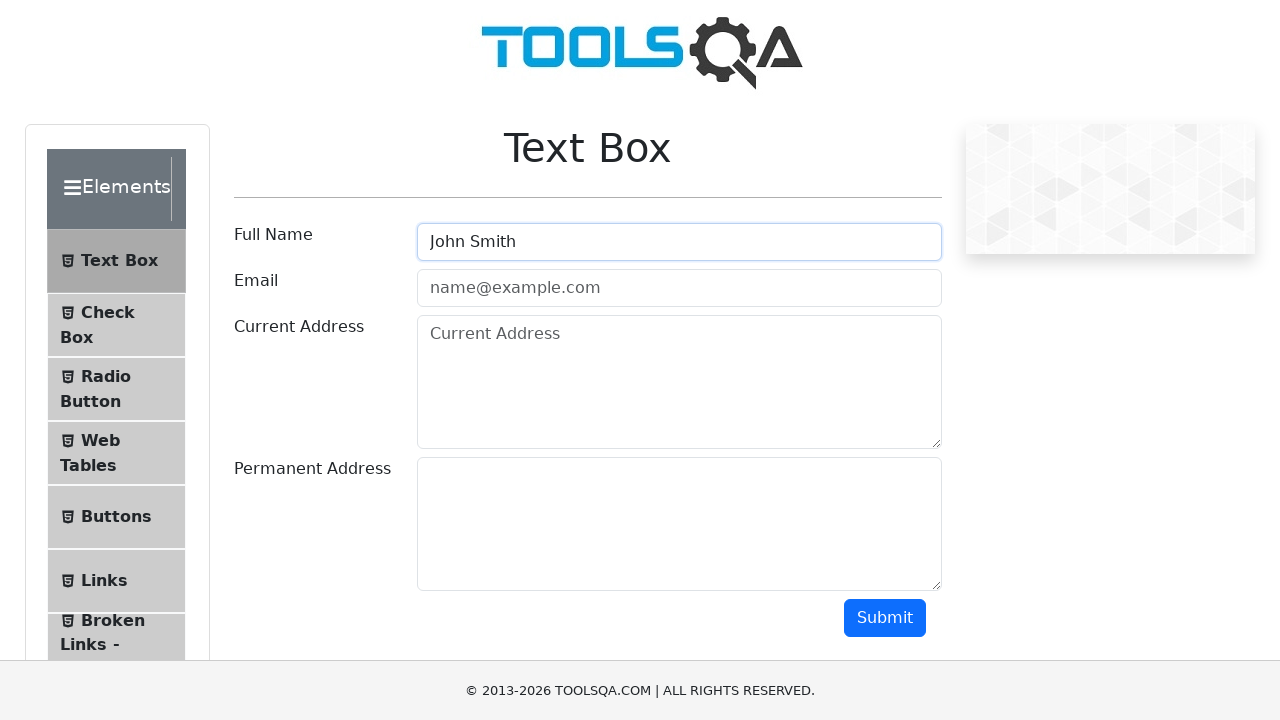

Filled email field with 'john.smith@example.com' on input#userEmail
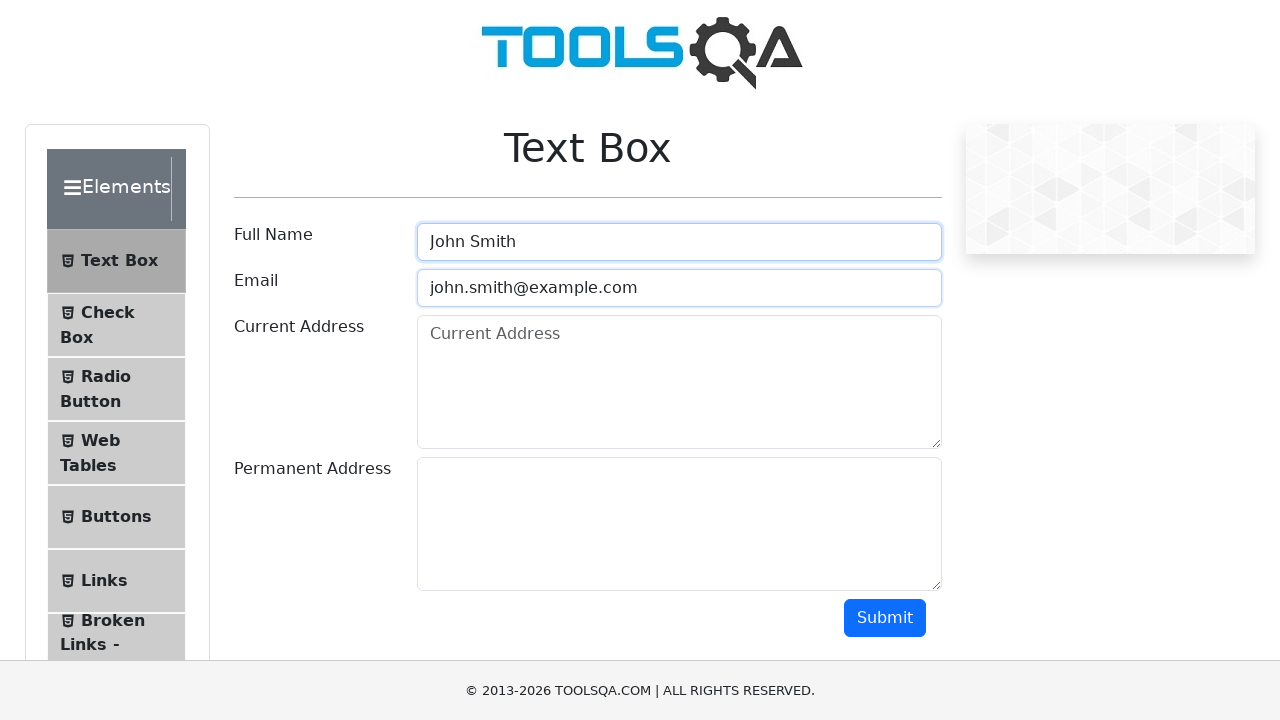

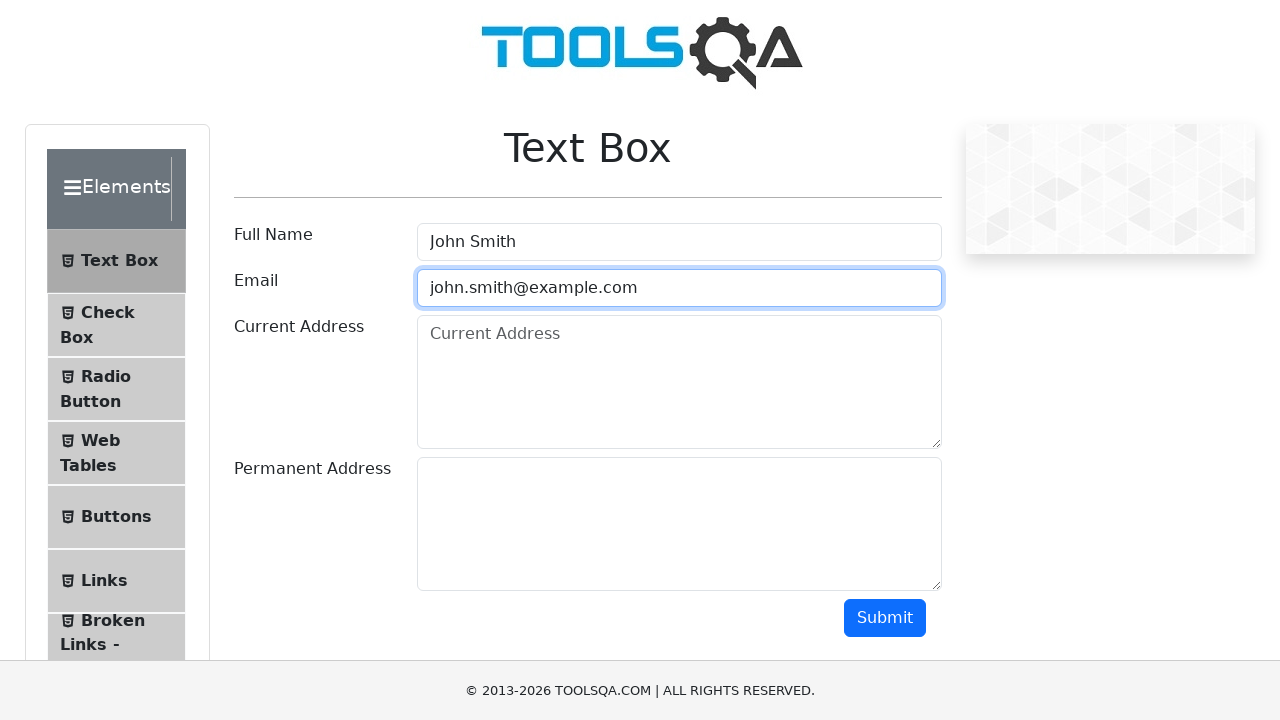